Tests clicking an element directly without Actions class to navigate to the signup page

Starting URL: https://www.browserstack.com/

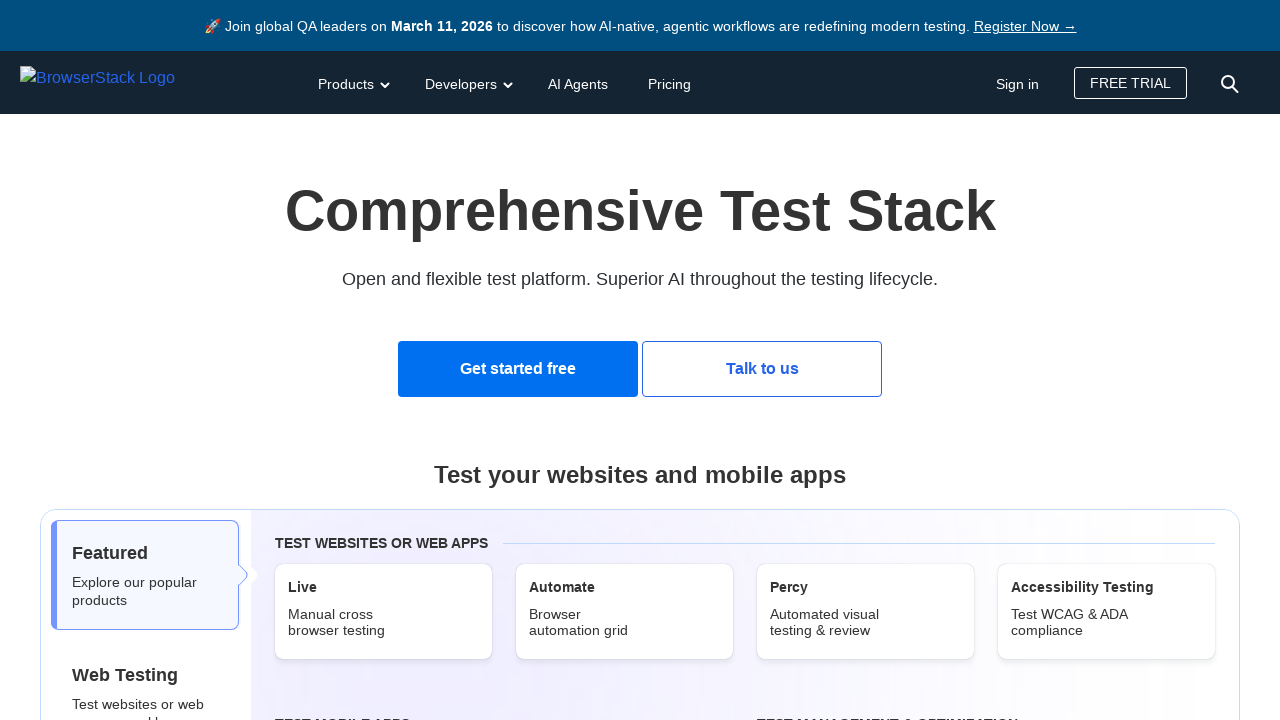

Clicked 'Get started free' button to navigate to signup page at (518, 369) on xpath=//a[@id='signupModalProductButton']
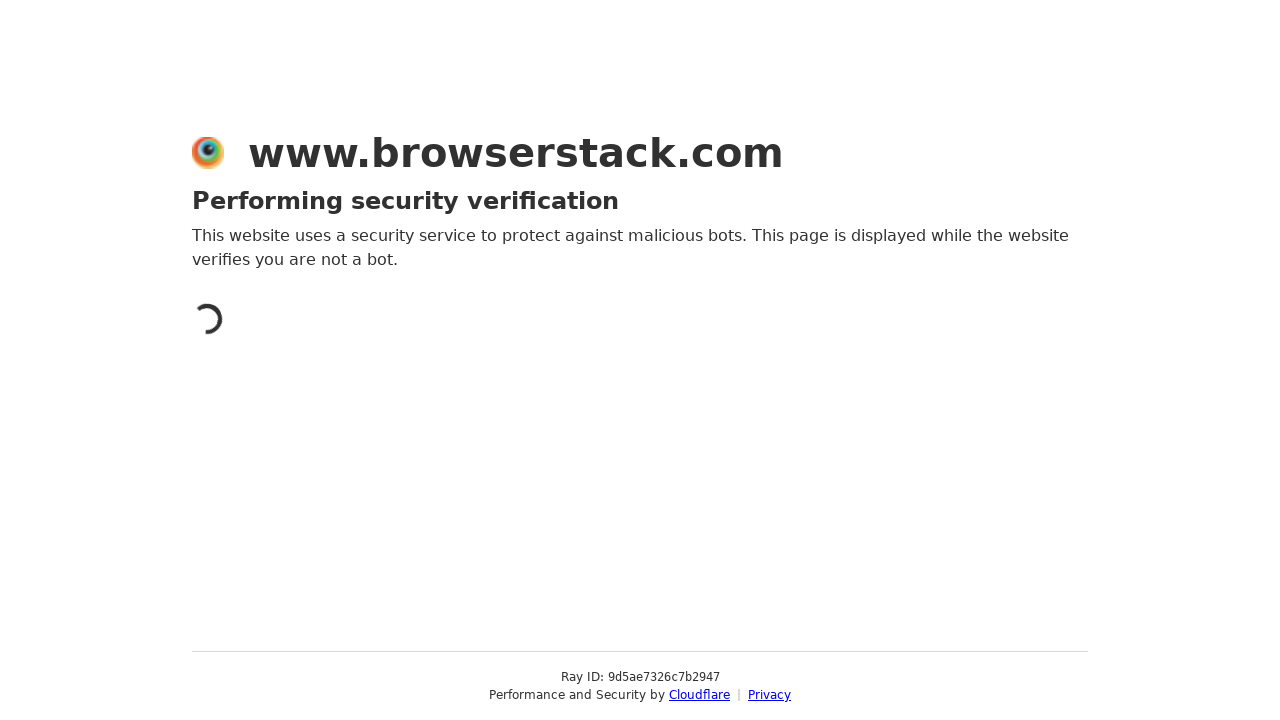

Verified navigation to signup page
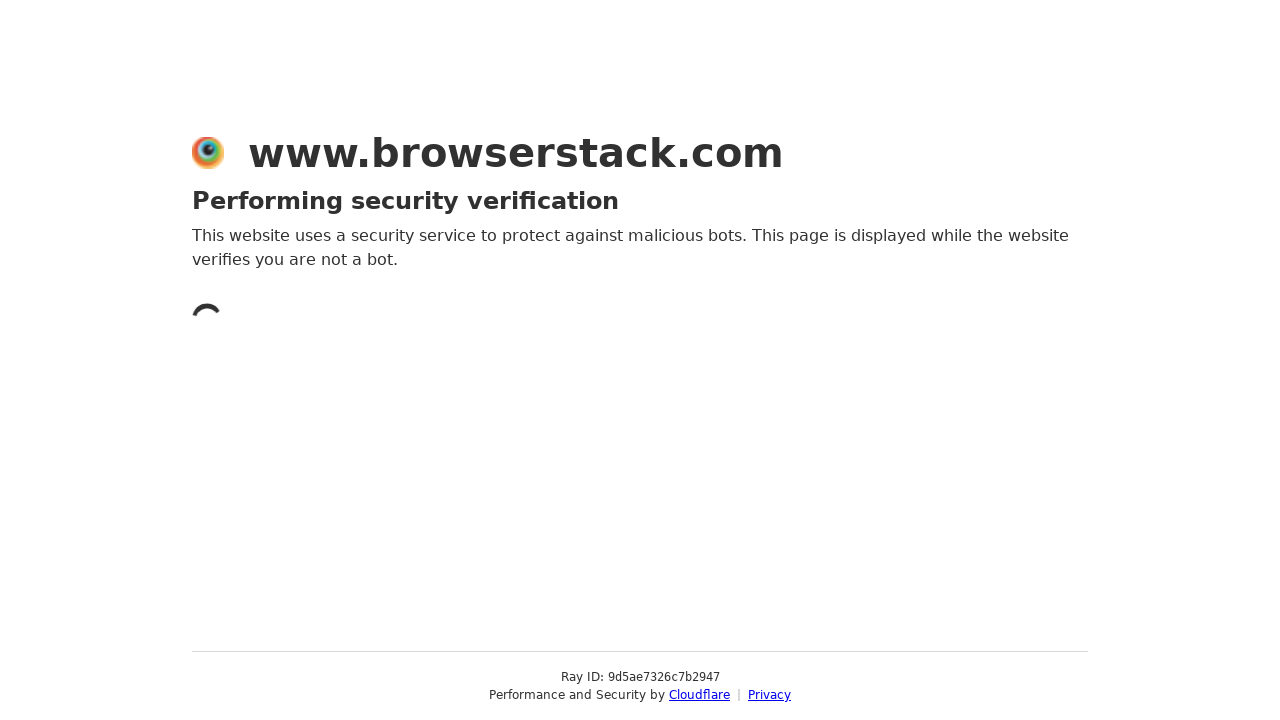

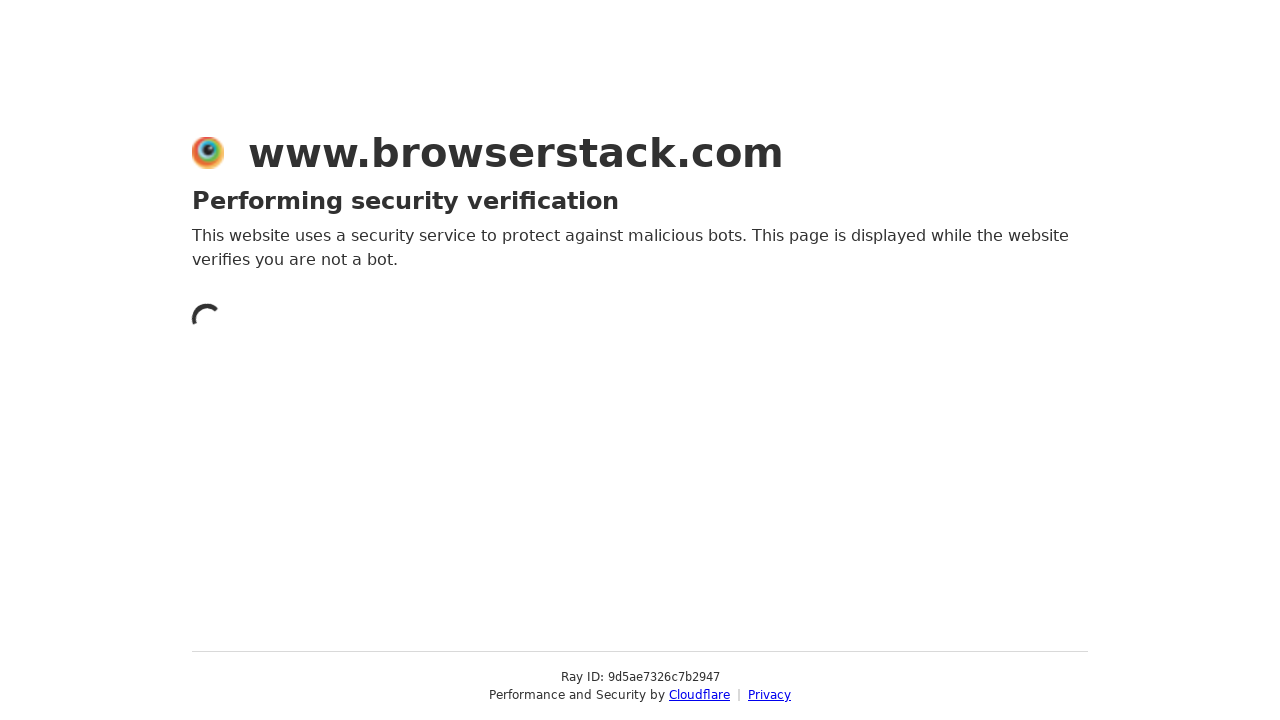